Tests dynamic loading with static wait by clicking start button and verifying the "Hello World!" text appears after a fixed delay

Starting URL: https://automationfc.github.io/dynamic-loading/

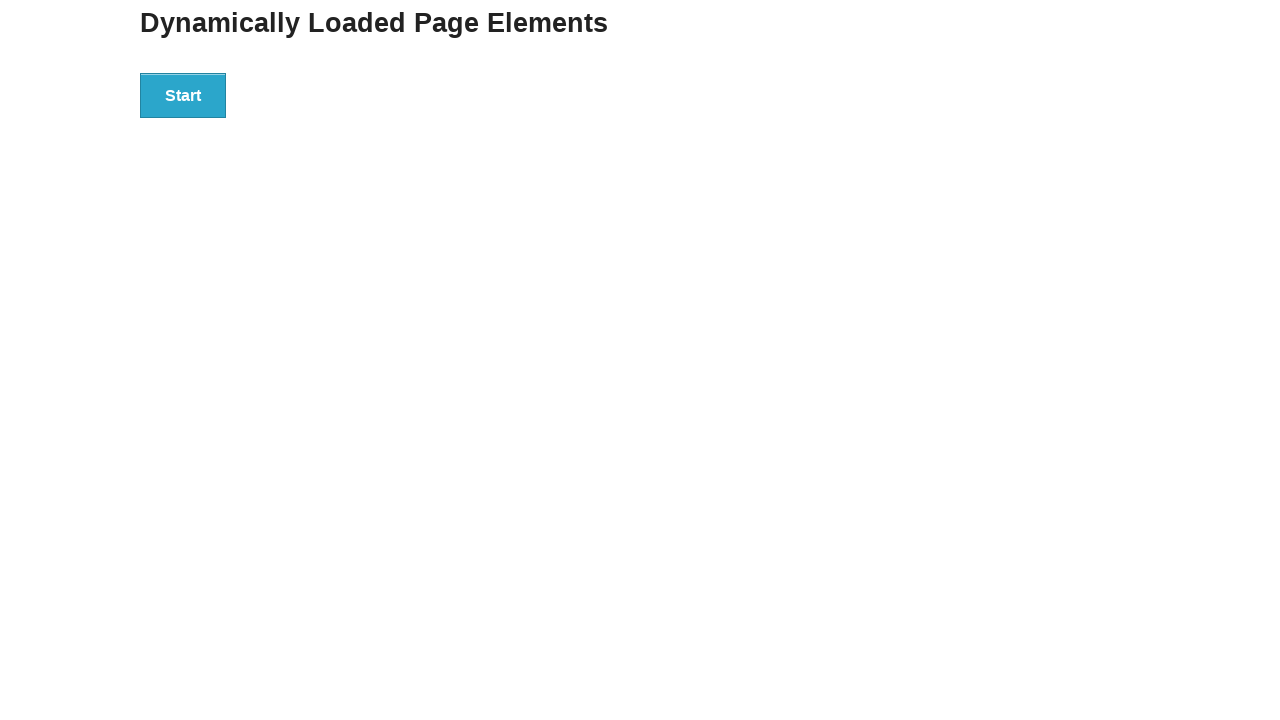

Clicked start button to trigger dynamic loading at (183, 95) on xpath=//div[@id='start']/button
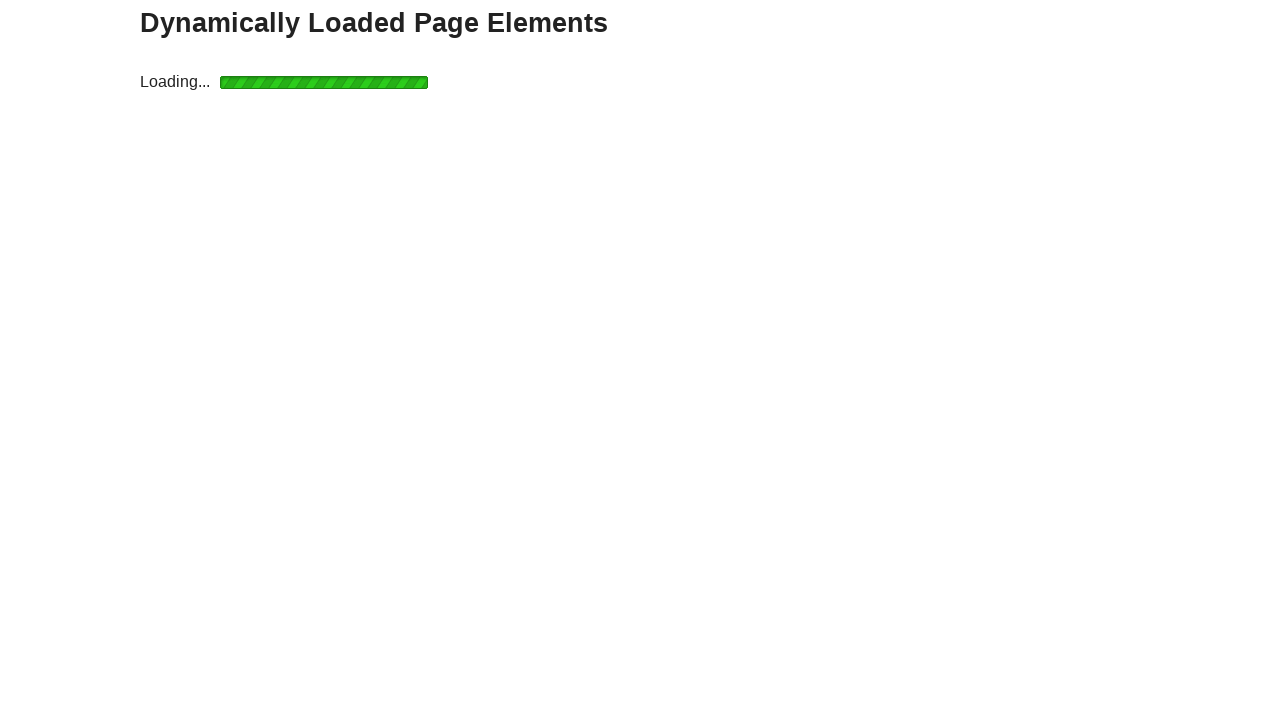

Waited for 'Hello World!' text to appear after fixed delay
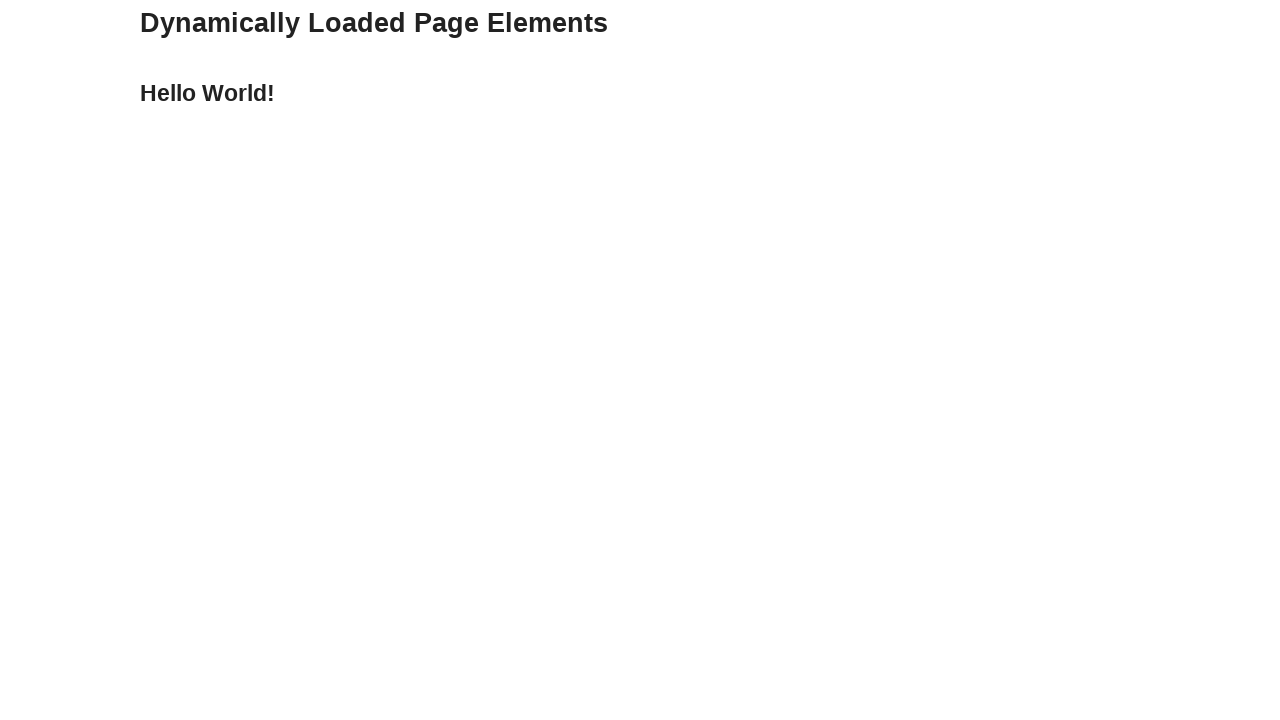

Verified 'Hello World!' text is displayed
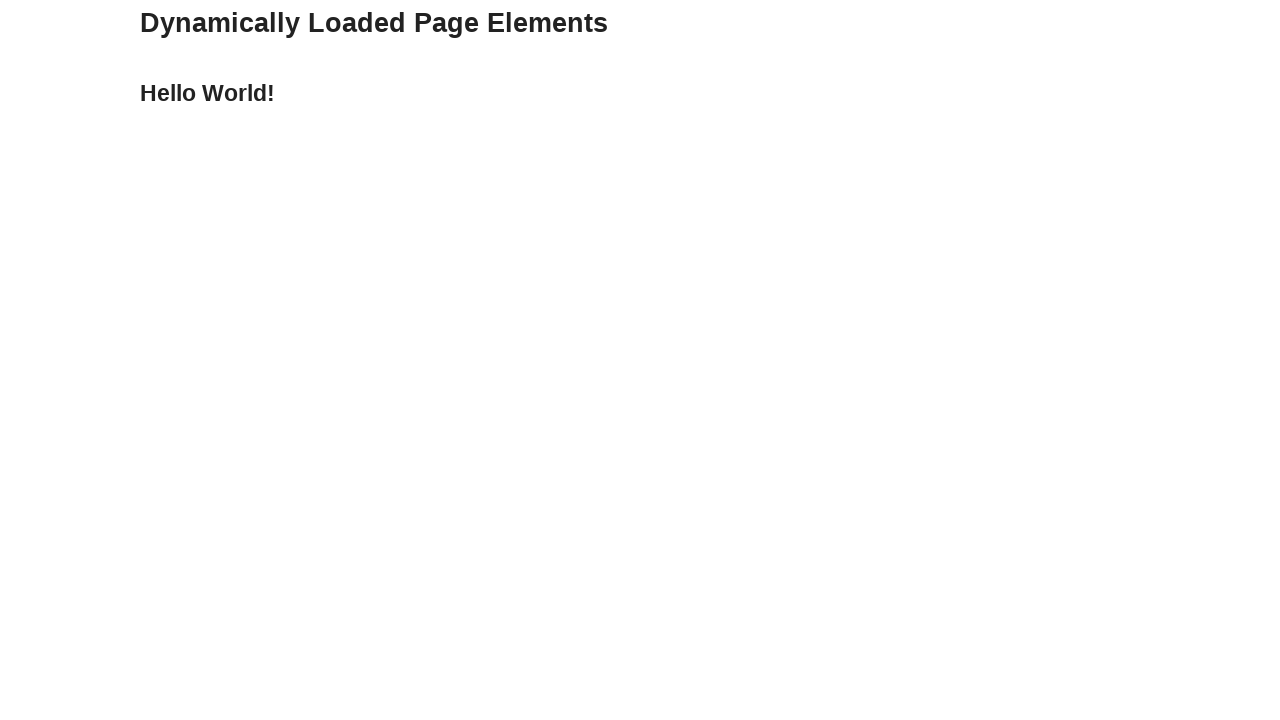

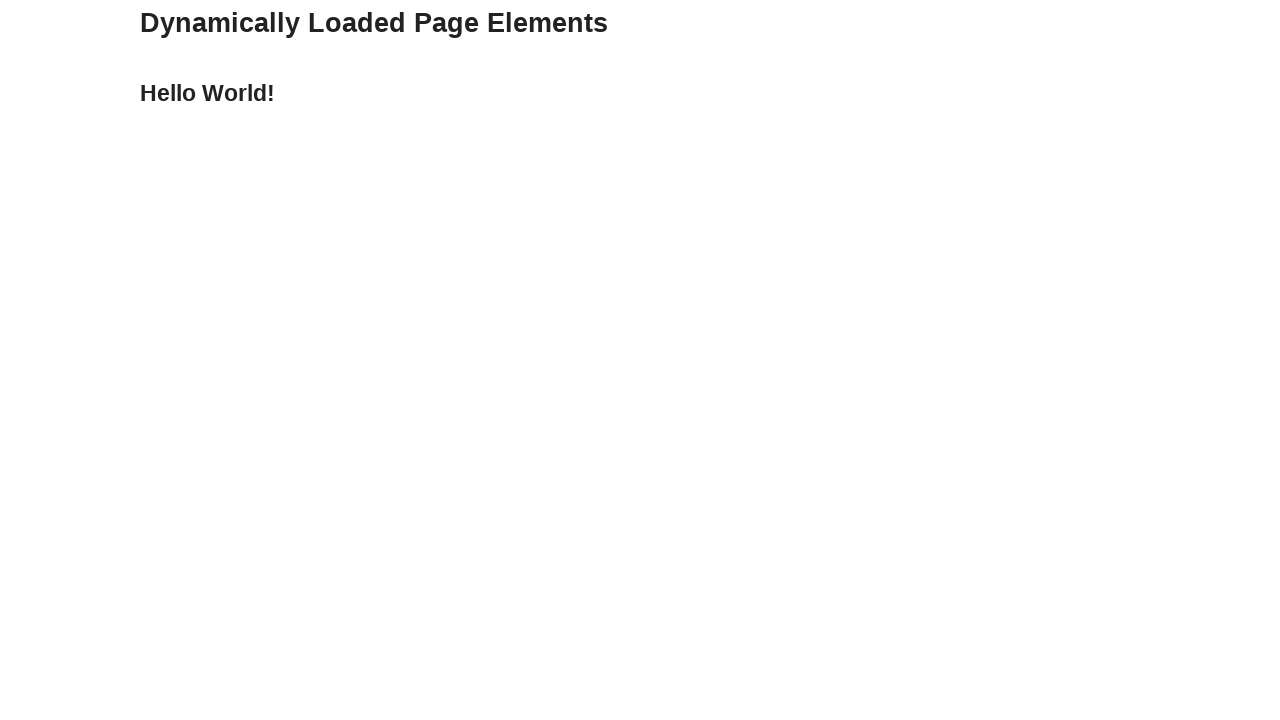